Tests filling the Nome field with numbers in the name

Starting URL: https://tc-1-final-parte1.vercel.app/

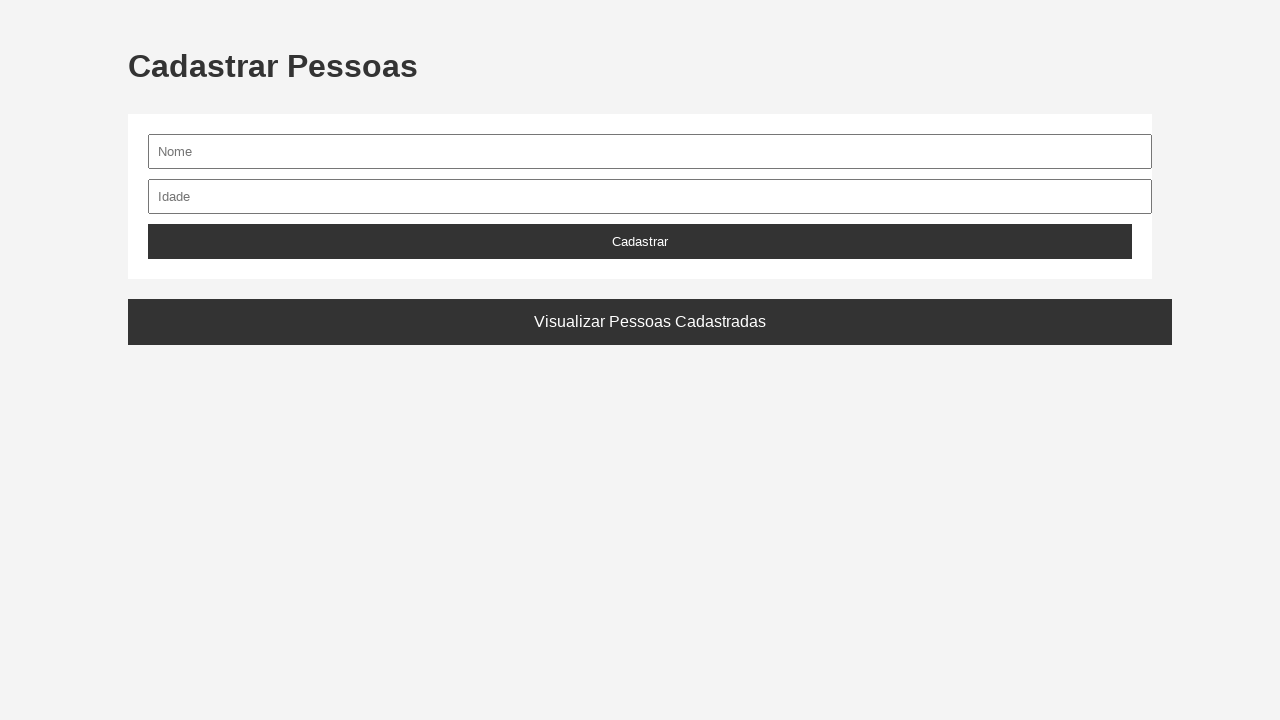

Waited for Nome input field to be available
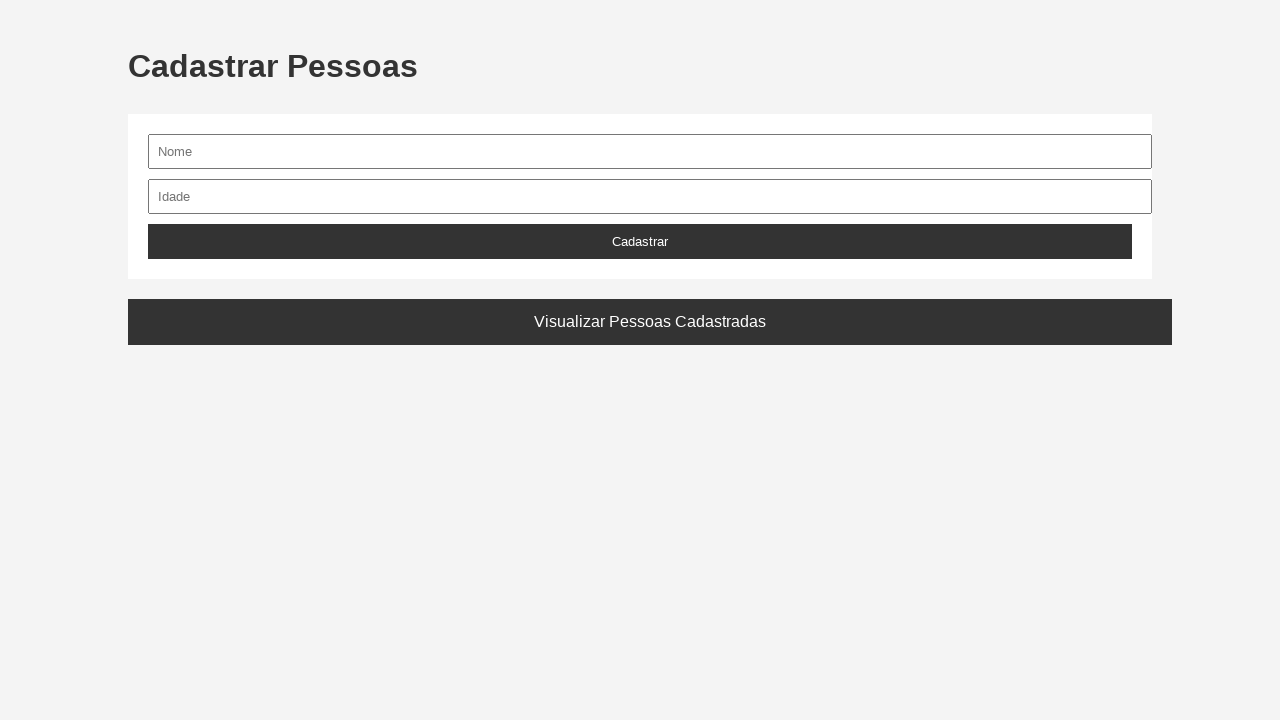

Filled Nome field with 'João123' (name with numbers) on input[name='nome'], input#nome
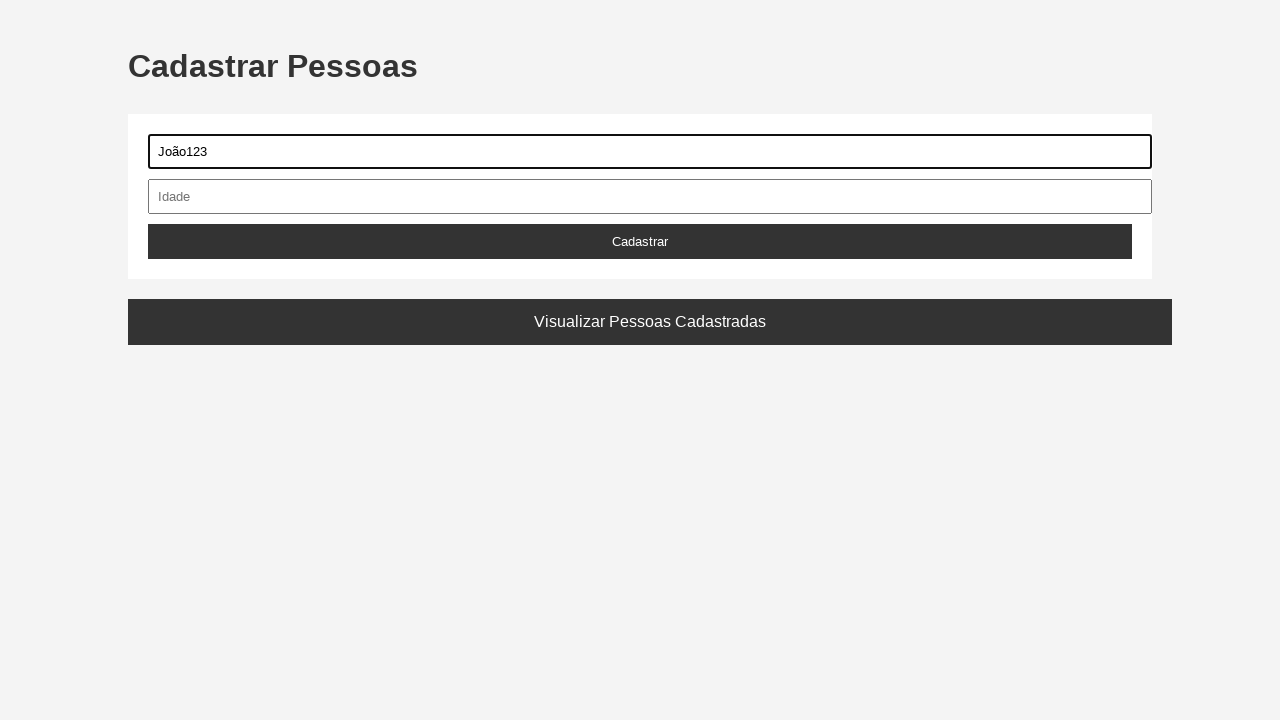

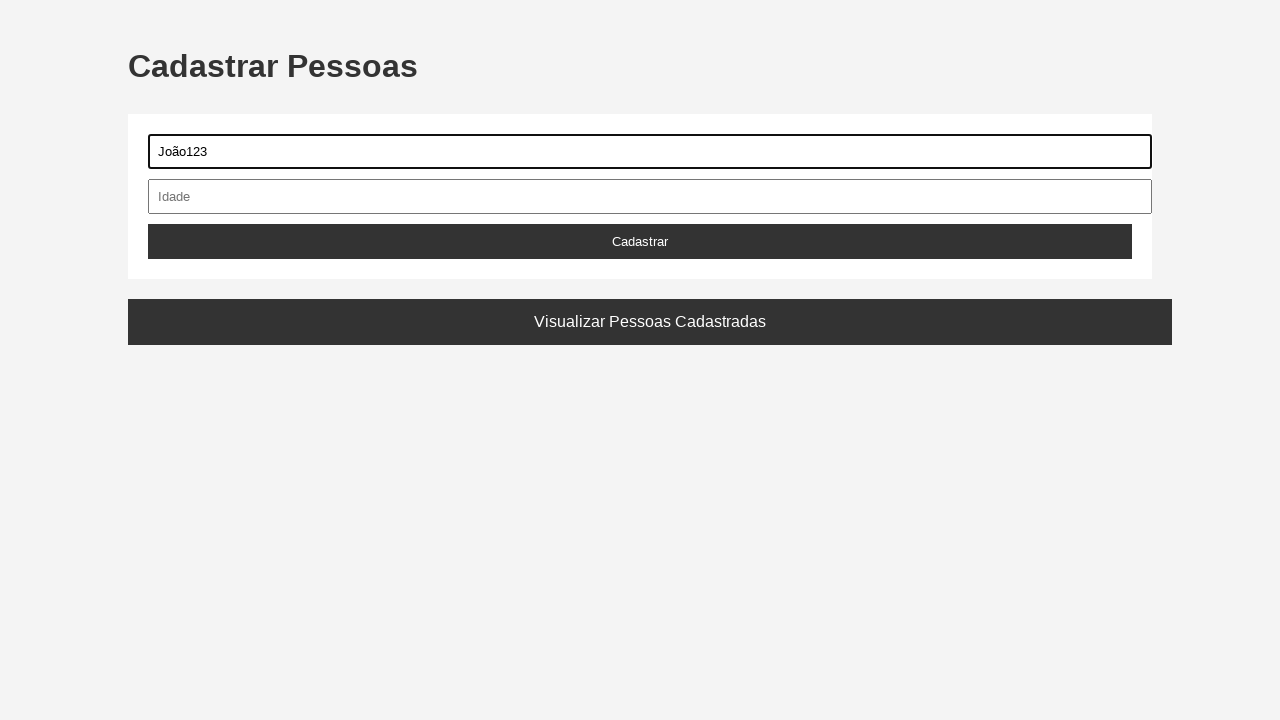